Tests text box form by filling username, then email, and submitting the form with chained assertions

Starting URL: https://demoqa.com/text-box

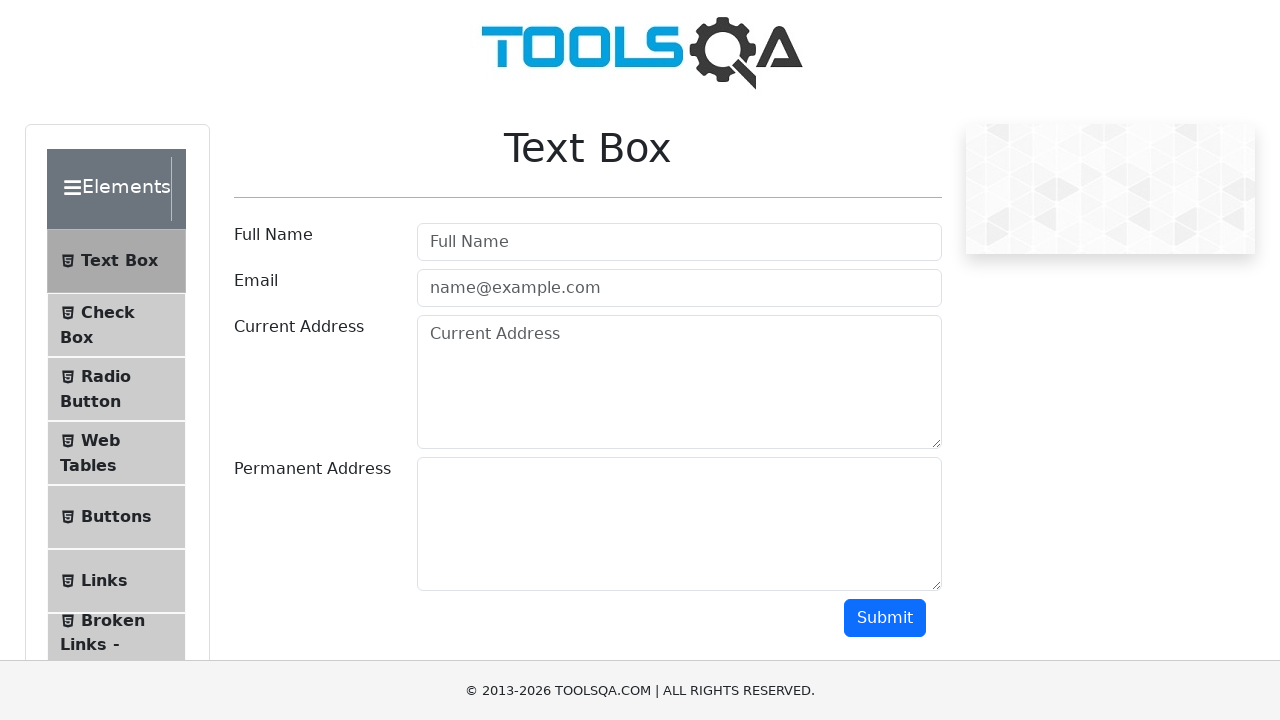

Filled username field with 'Germán' on #userName
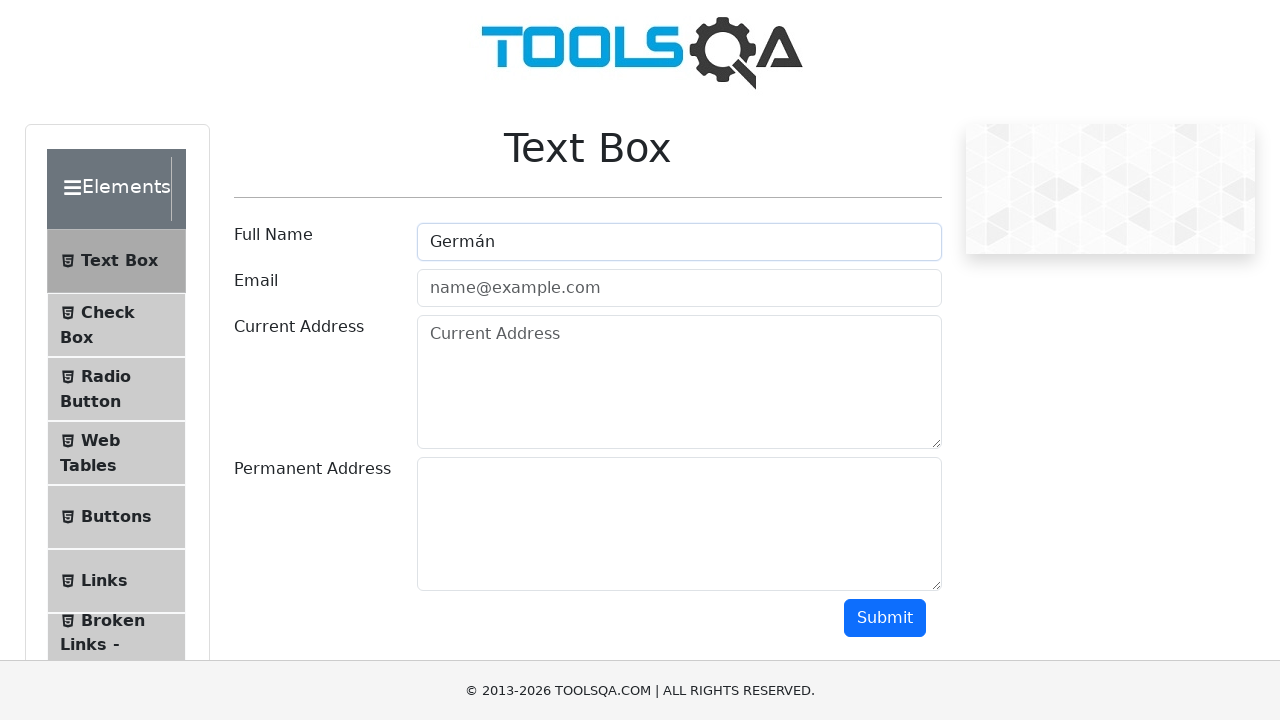

Filled email field with 'german@gmail.com' on #userEmail
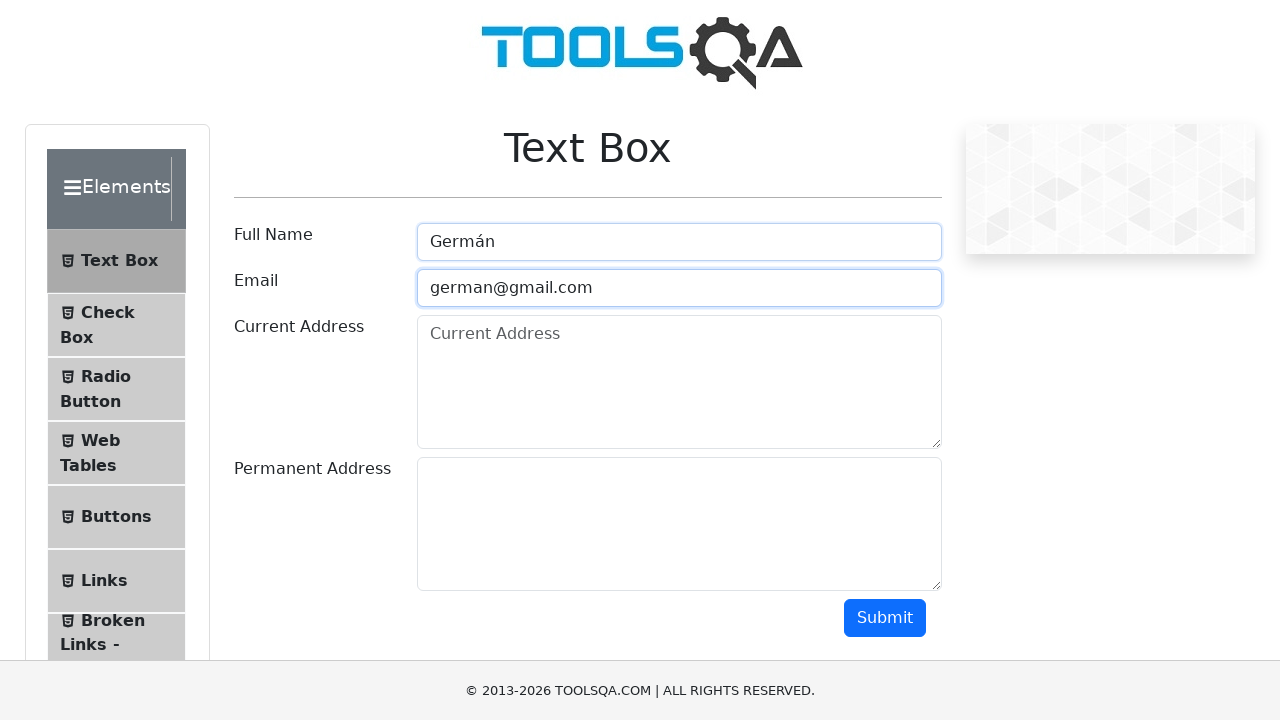

Clicked submit button to submit the form at (885, 618) on #submit
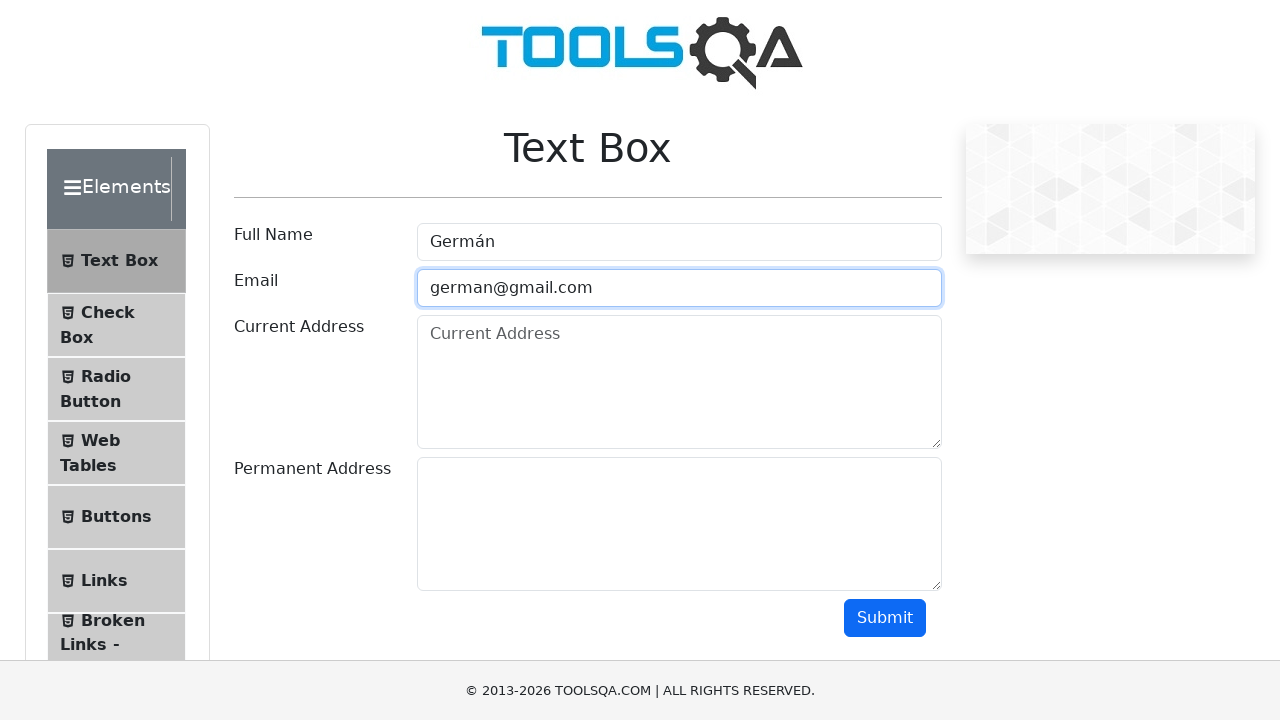

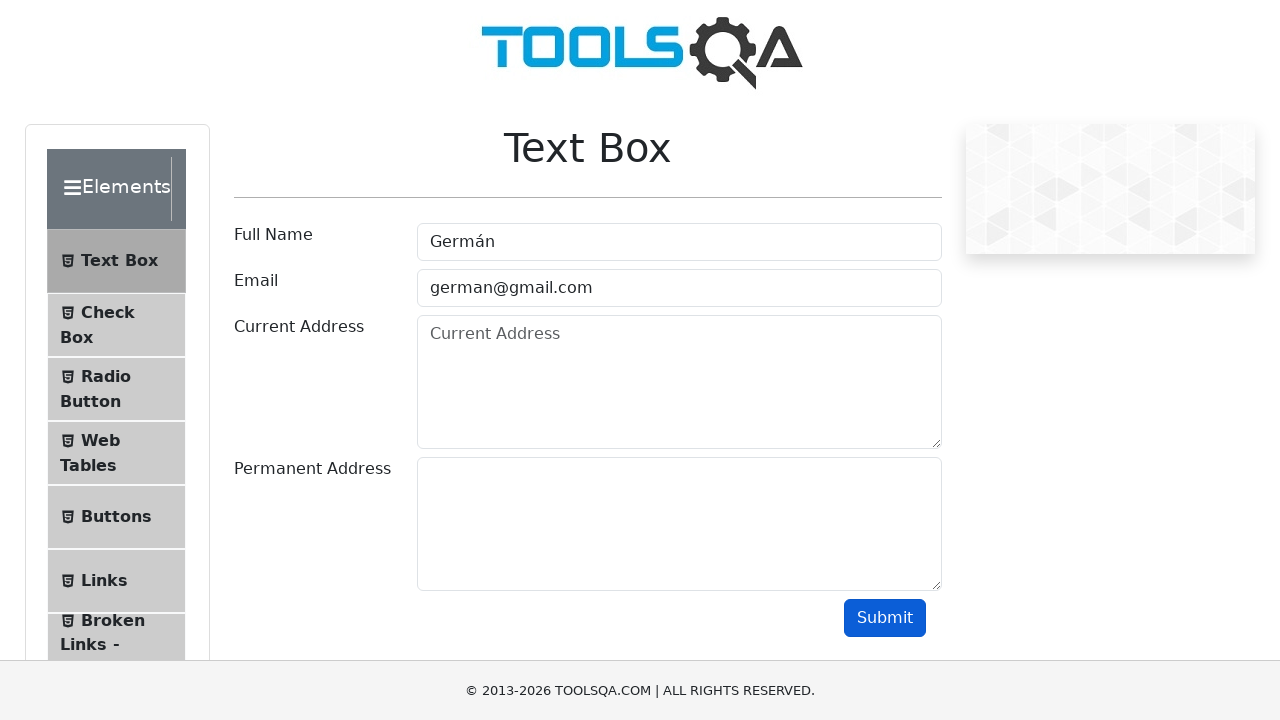